Tests a calculator application by entering two numbers and clicking calculate to verify the result appears

Starting URL: https://testpages.herokuapp.com/styled/calculator

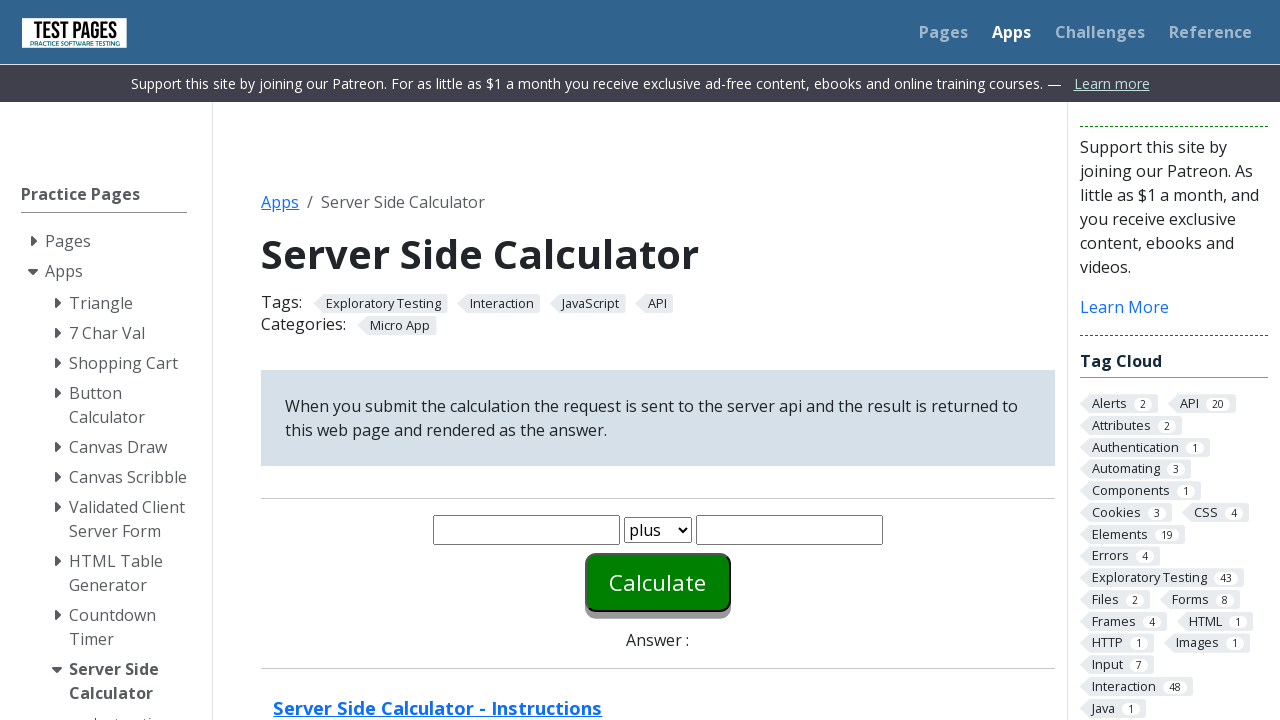

Entered first number (30) into the calculator on #number1
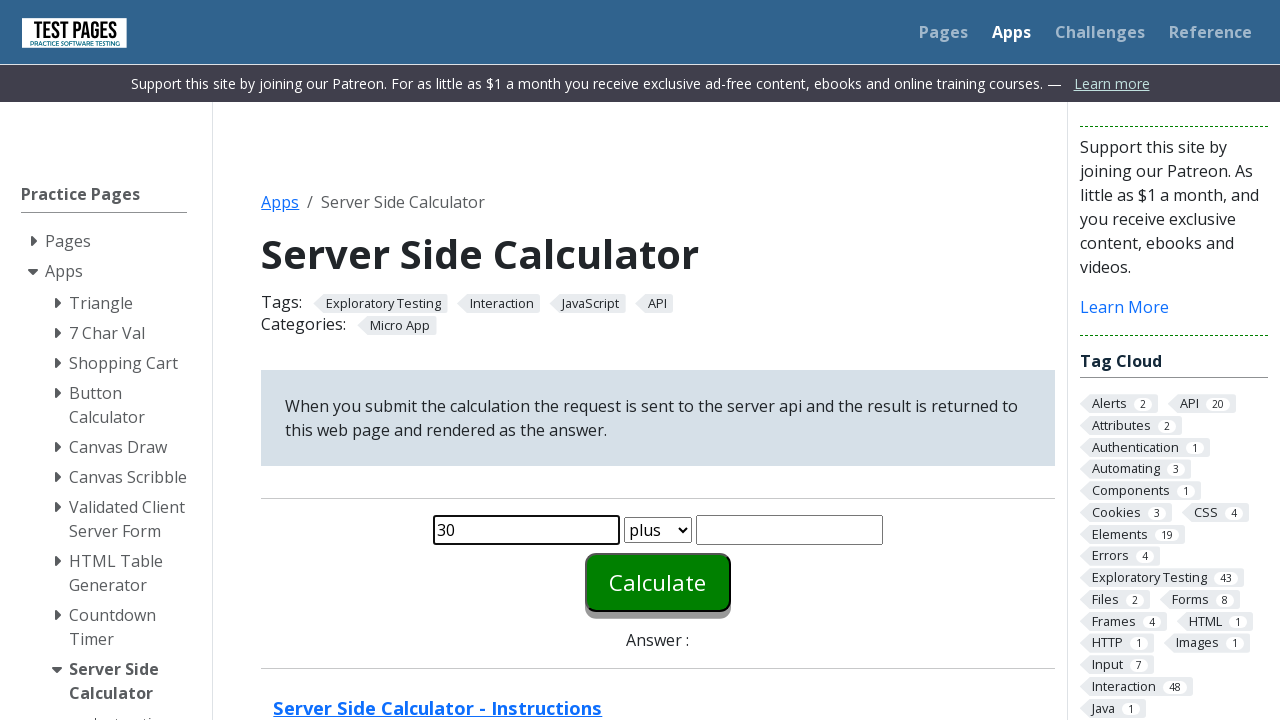

Entered second number (15) into the calculator on #number2
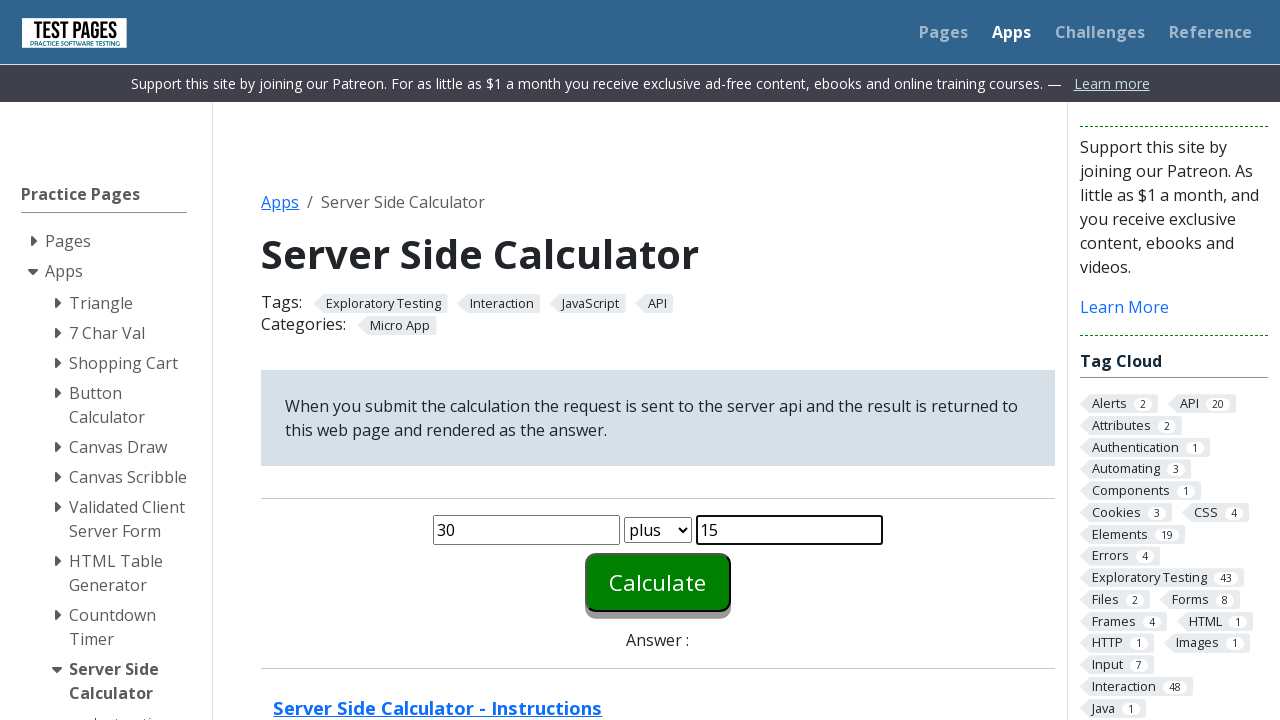

Clicked the calculate button to compute the result at (658, 582) on #calculate
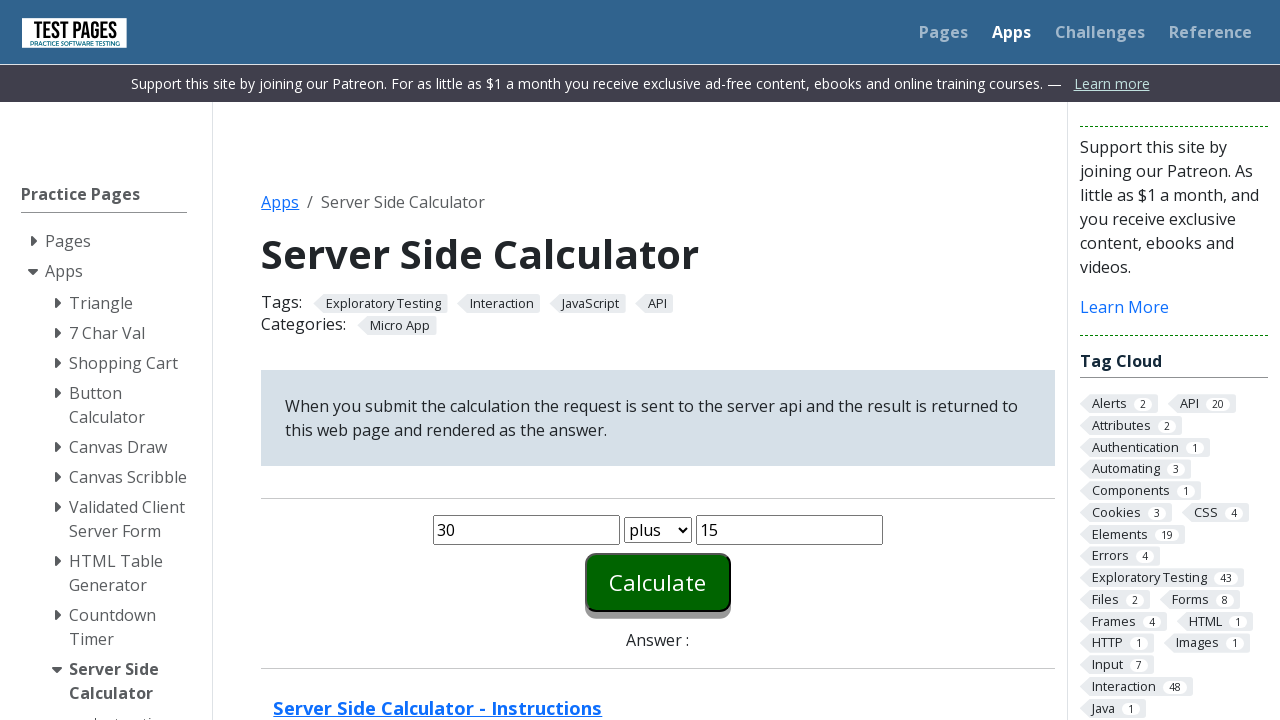

Result appeared in the answer field
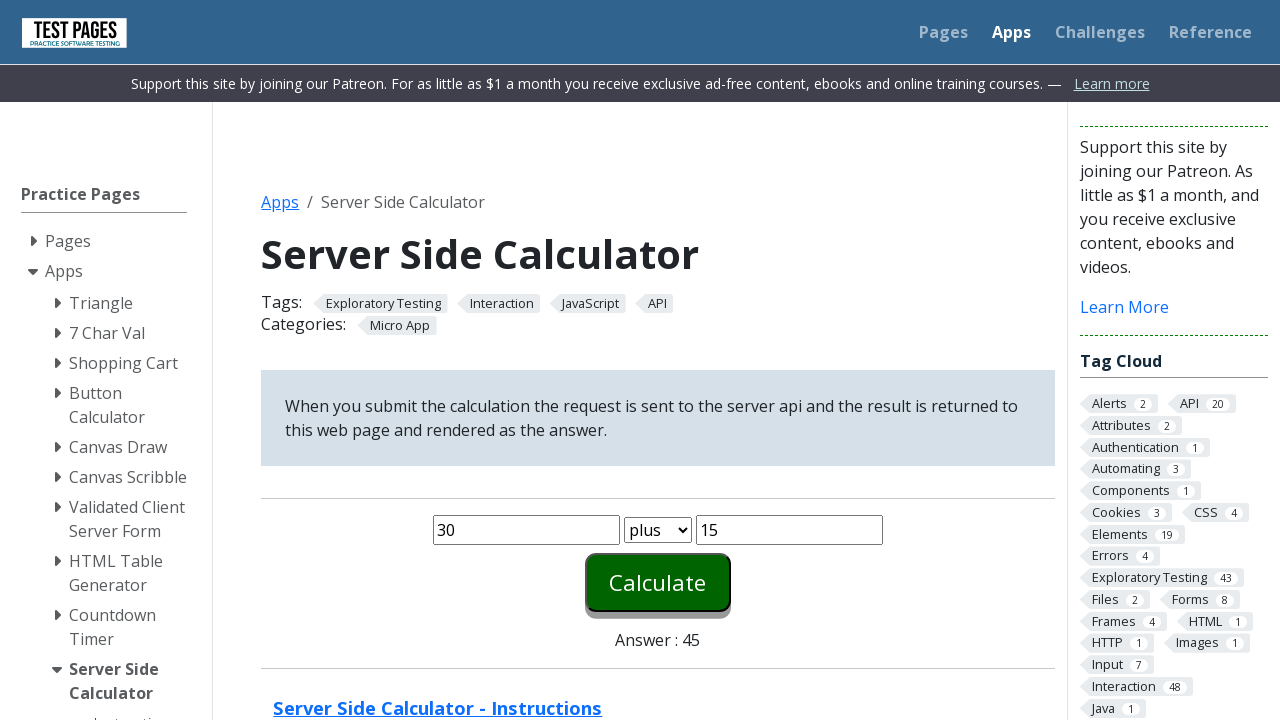

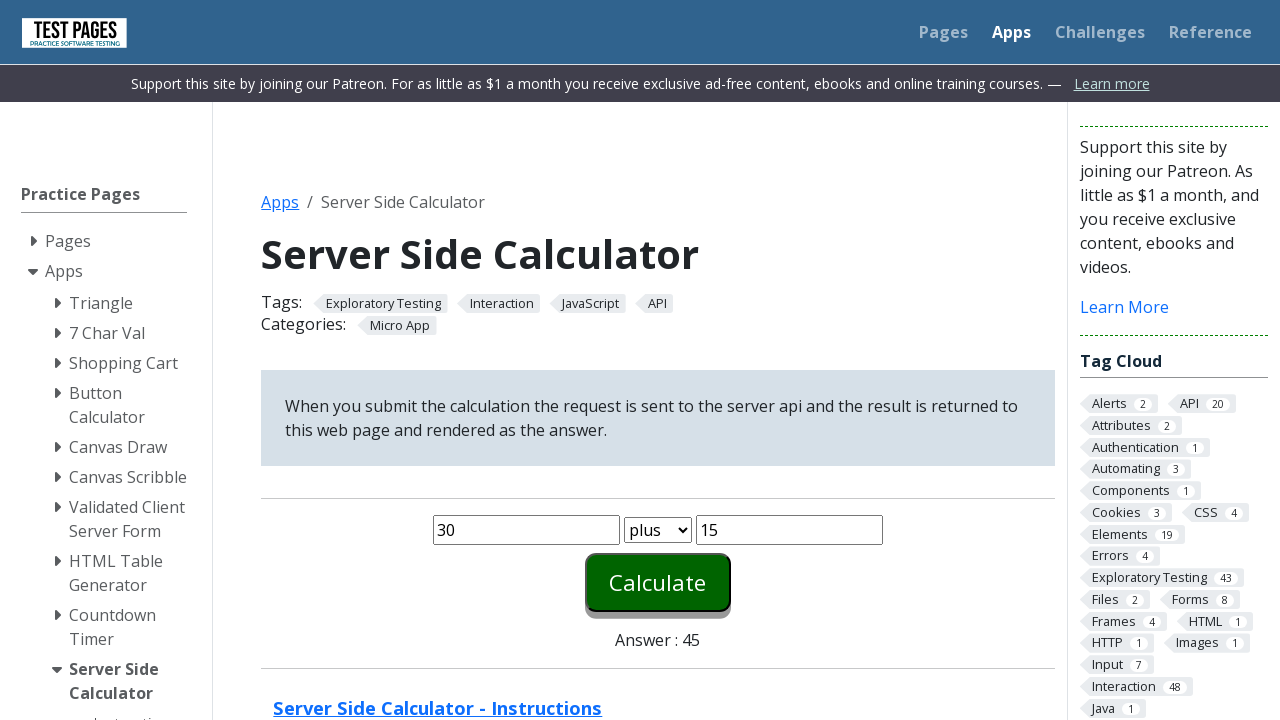